Scrolls down the page and verifies the Privacy Notice link is visible in the footer

Starting URL: https://starbucks.com

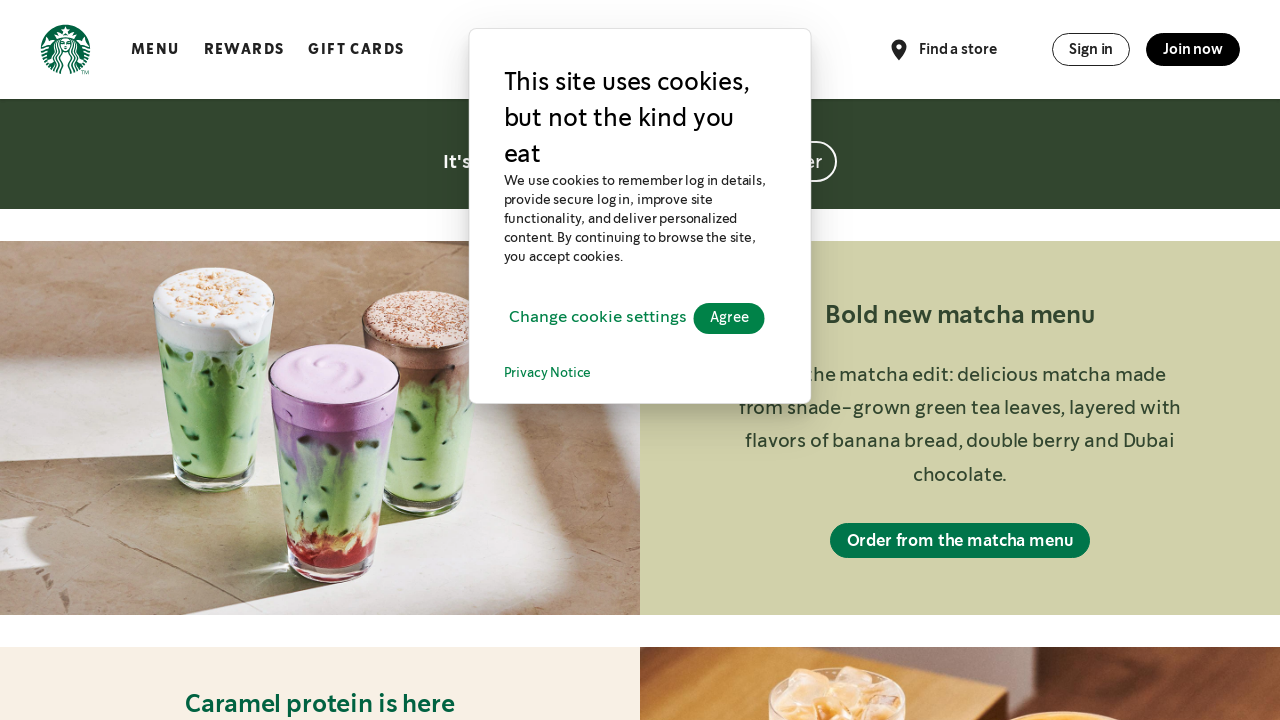

Scrolled down to bottom of page
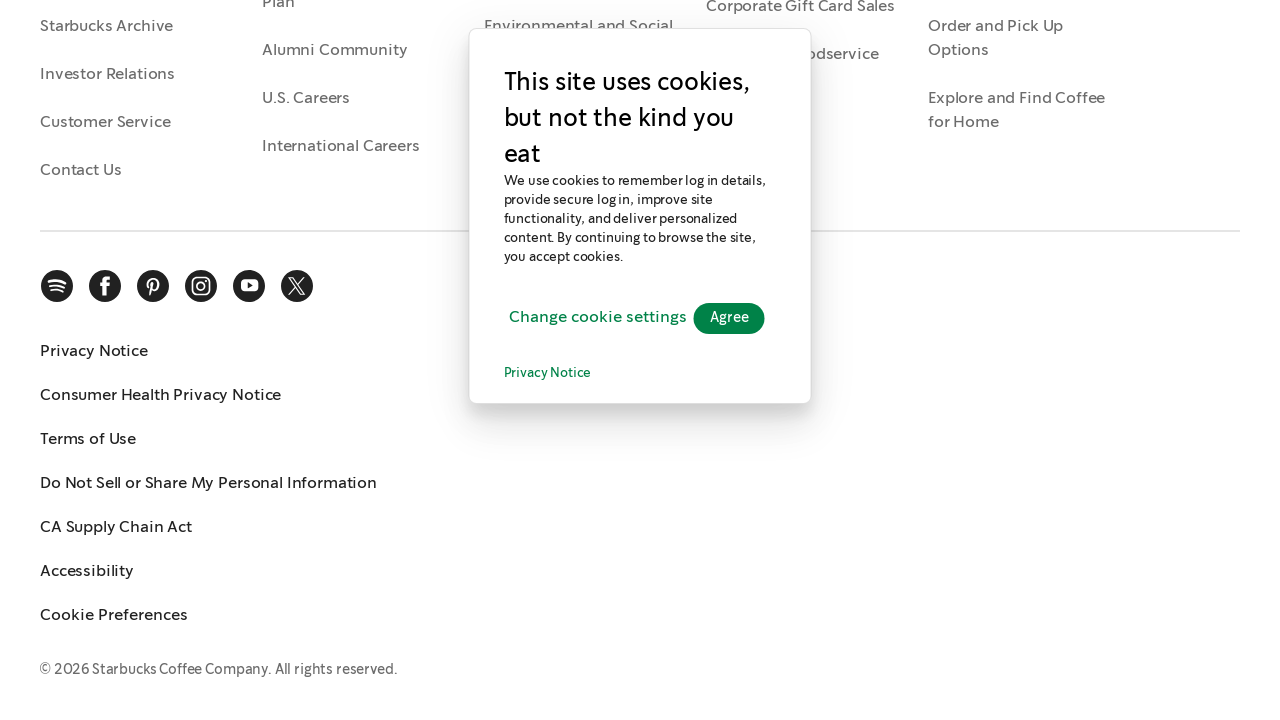

Privacy Notice link is visible in the footer
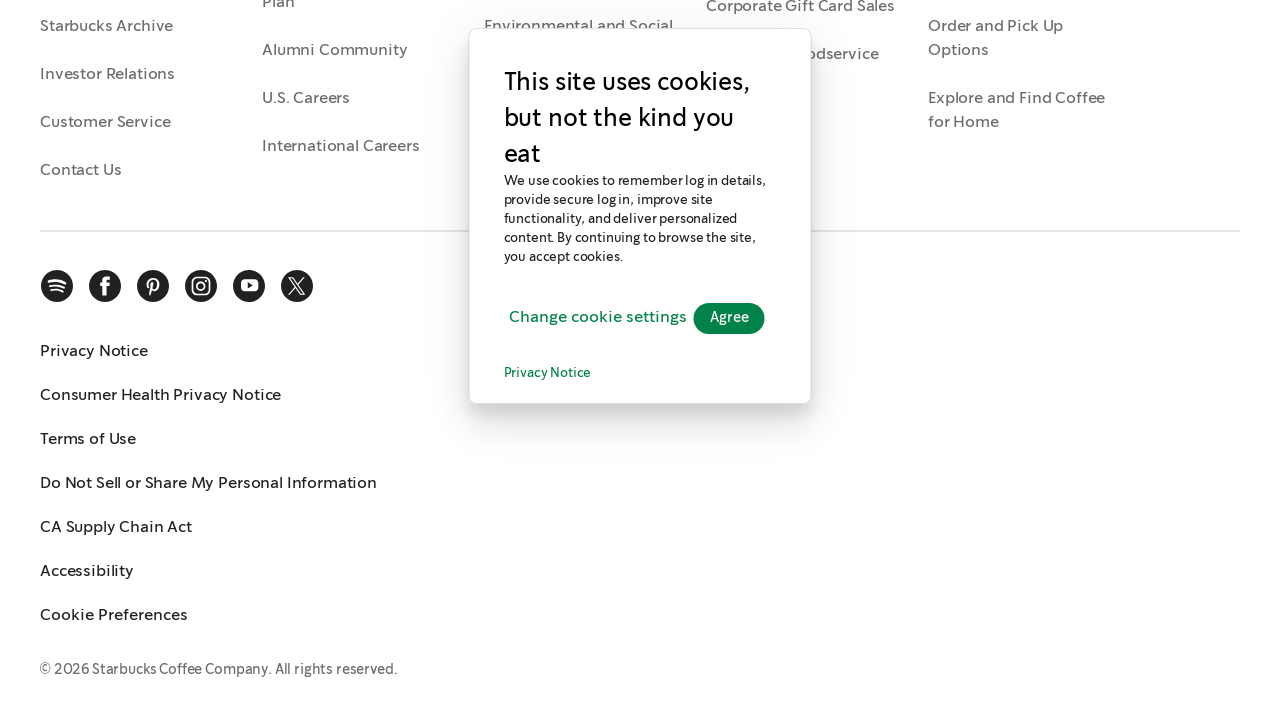

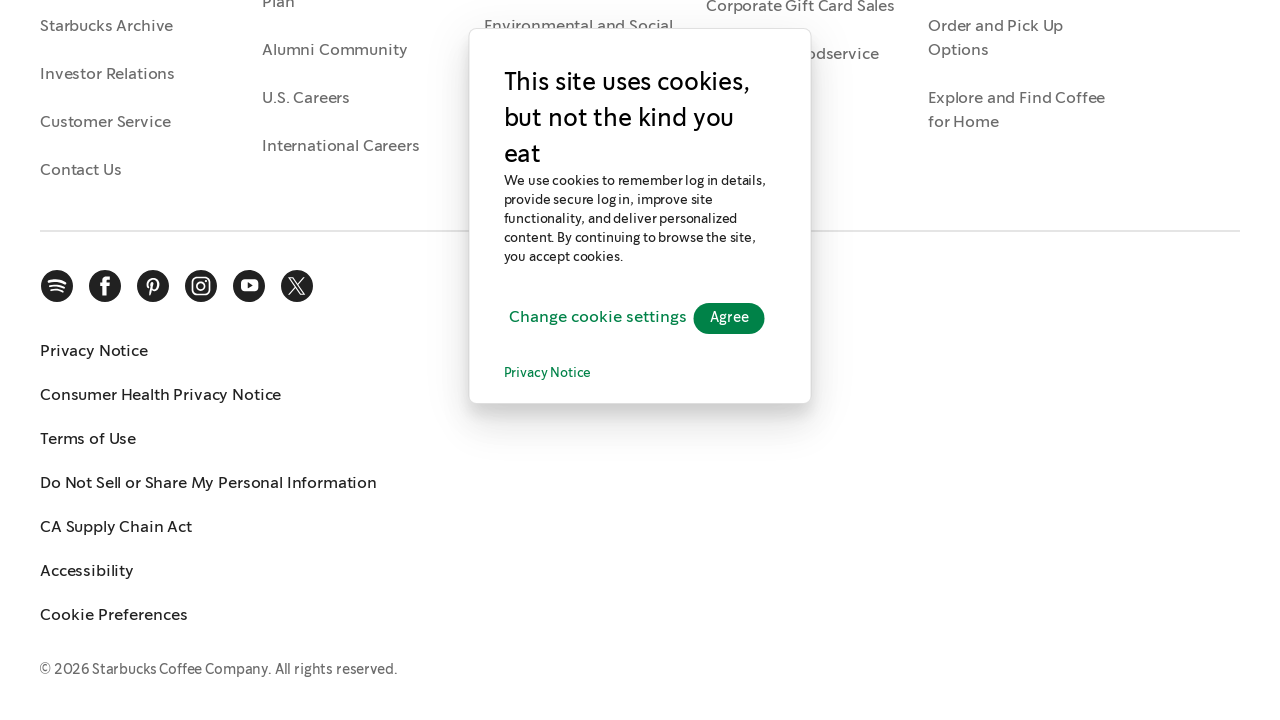